Tests scrolling down to the subscription section and then scrolling back up to verify the page header is visible

Starting URL: http://automationexercise.com

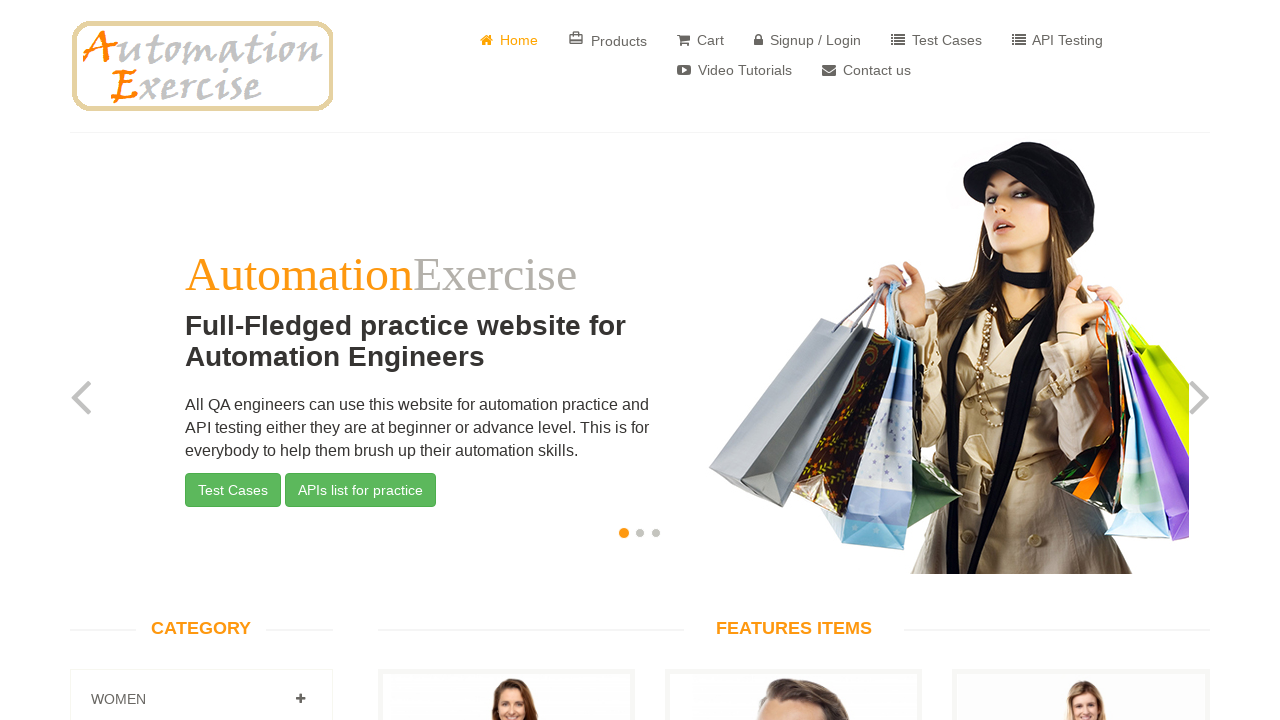

Scrolled down 8500 pixels to reach subscription section
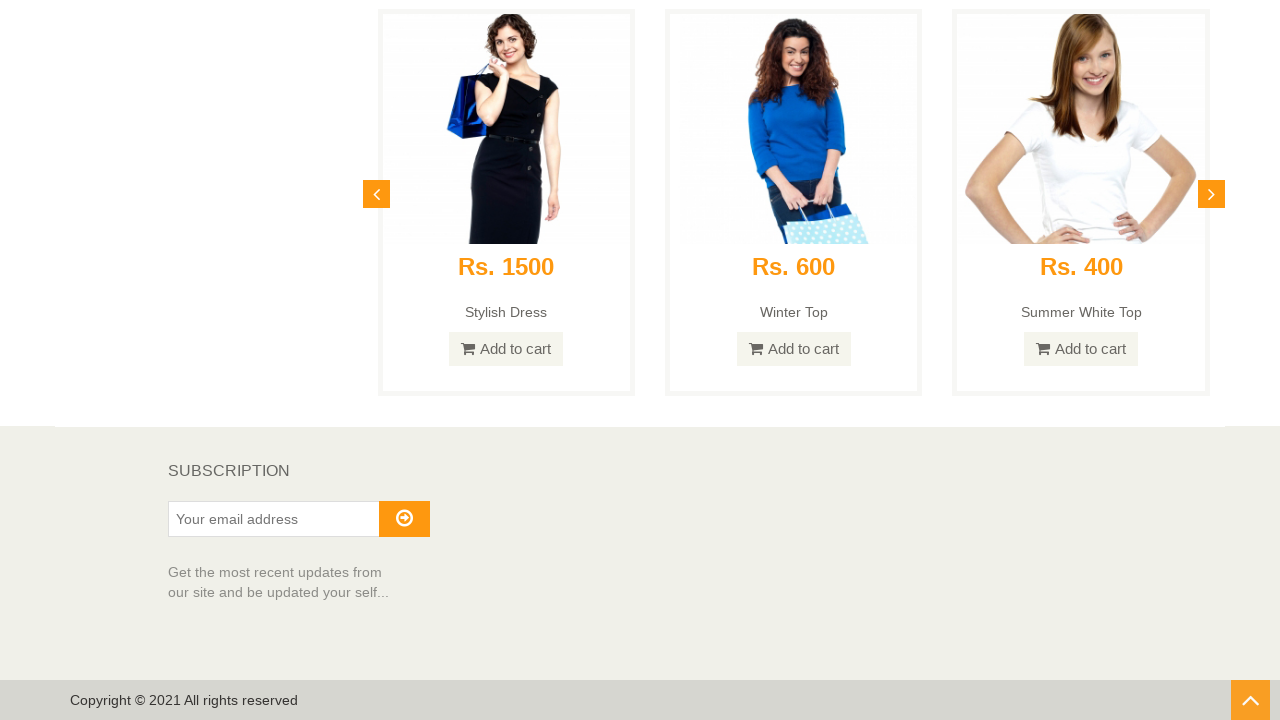

Subscription header element became visible
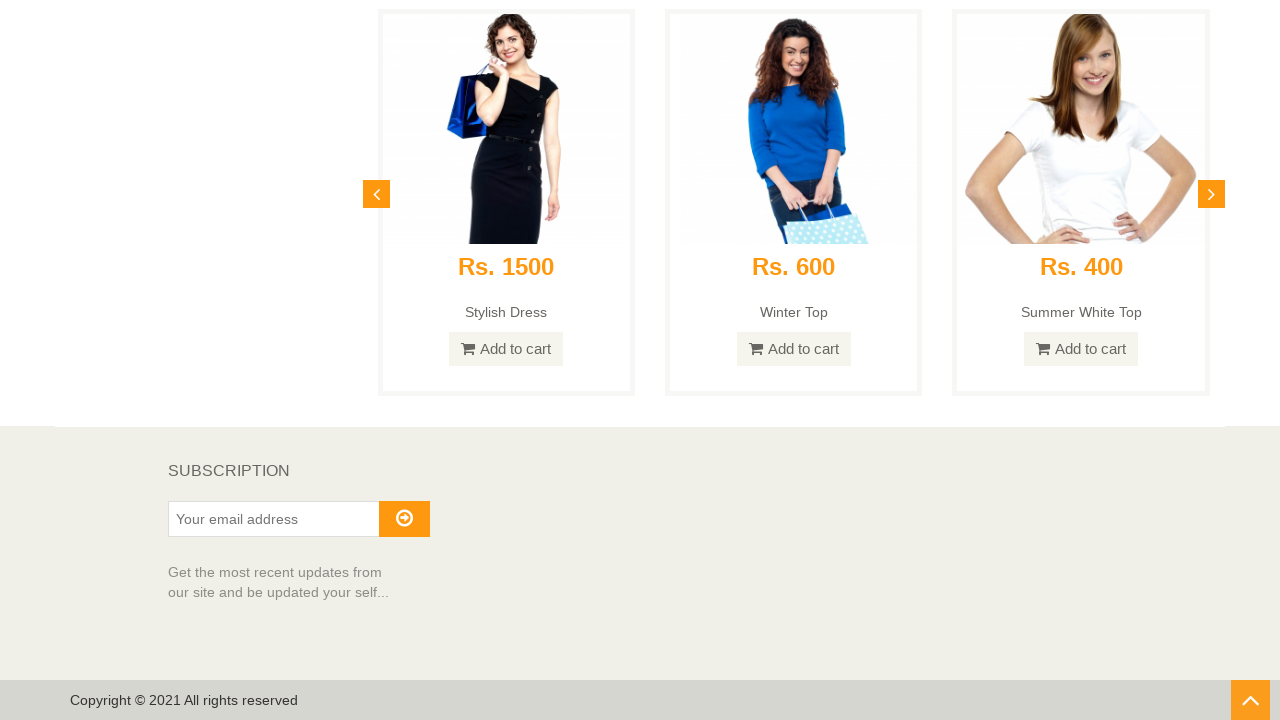

Verified subscription element is visible
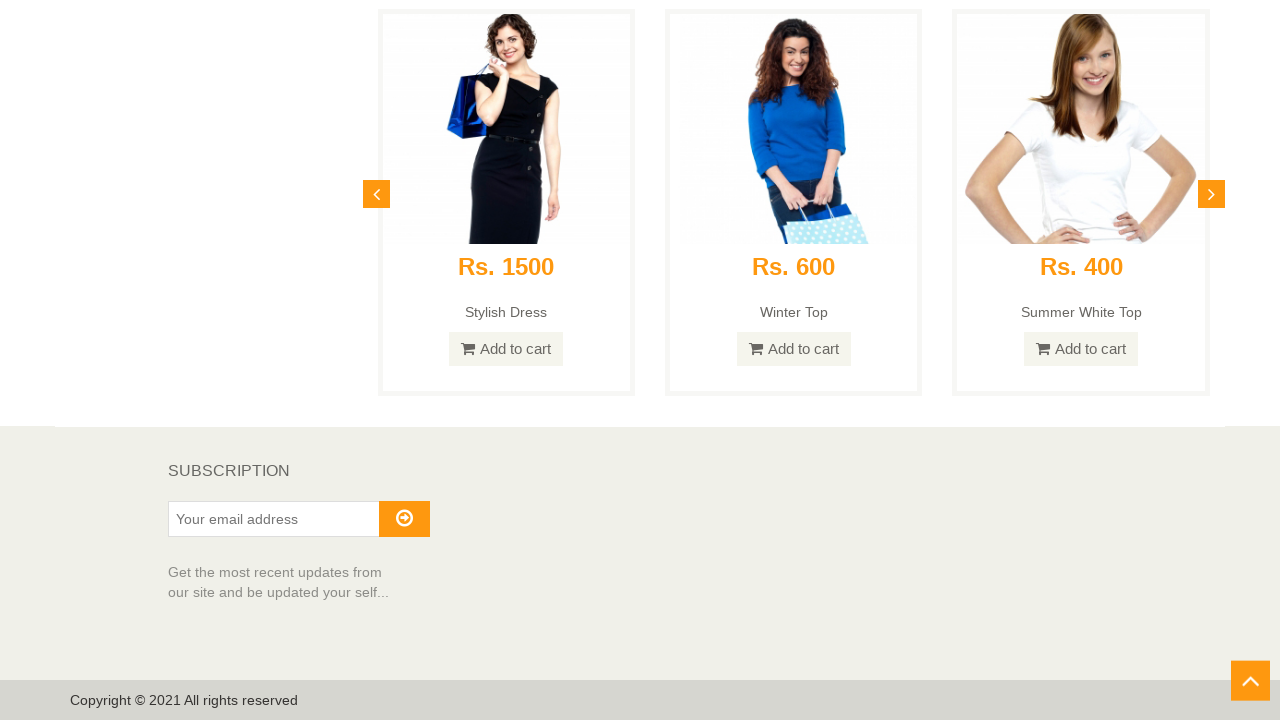

Scrolled back up 8500 pixels to return to top of page
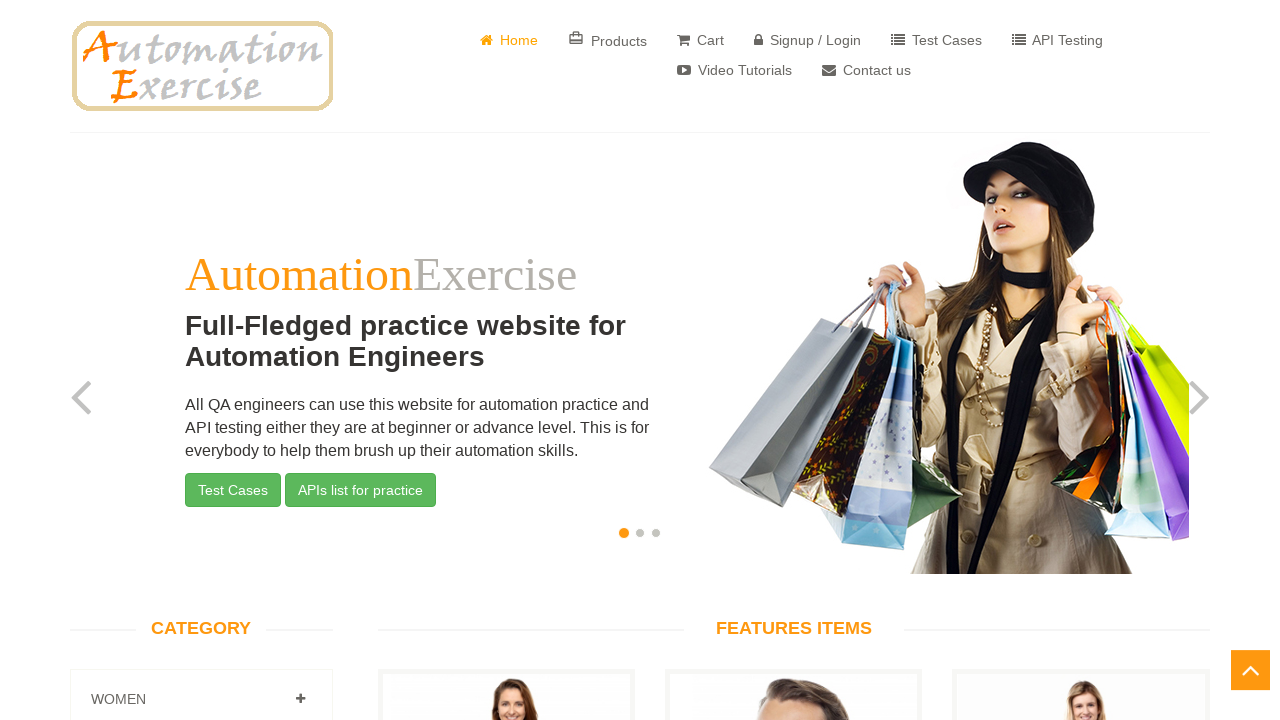

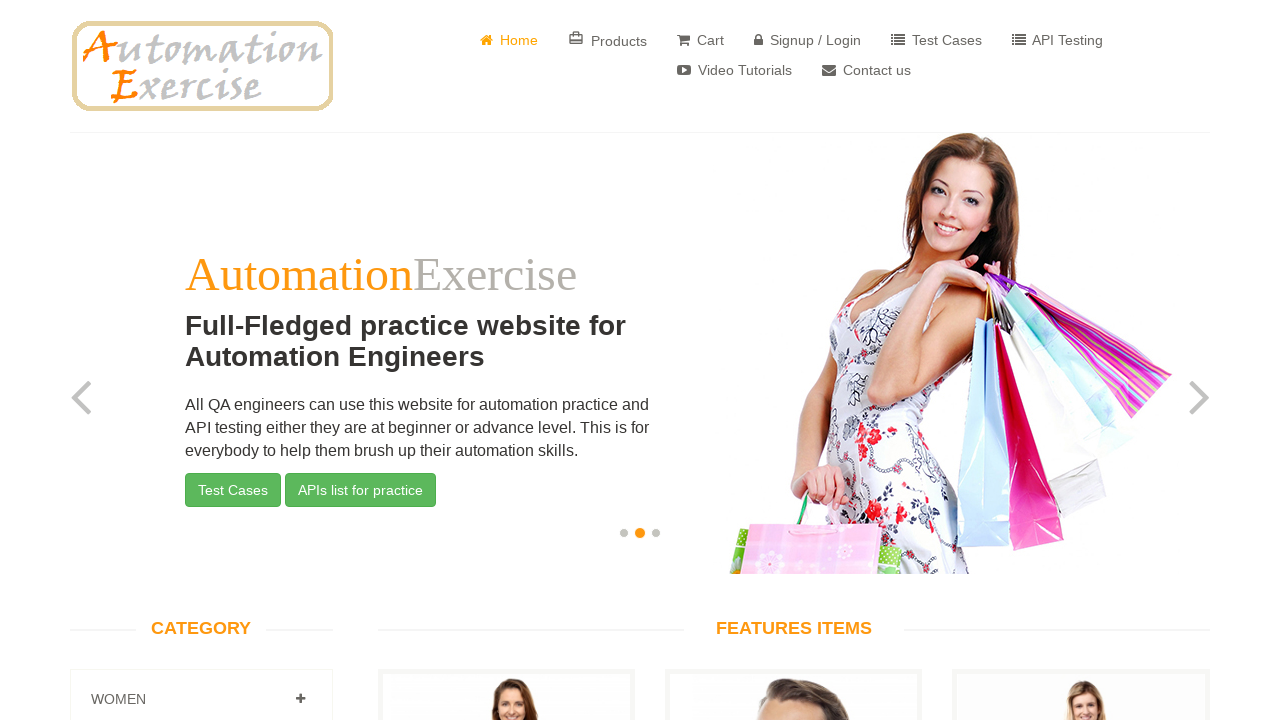